Tests opening a small modal dialog and closing it with the close button.

Starting URL: https://demoqa.com/modal-dialogs

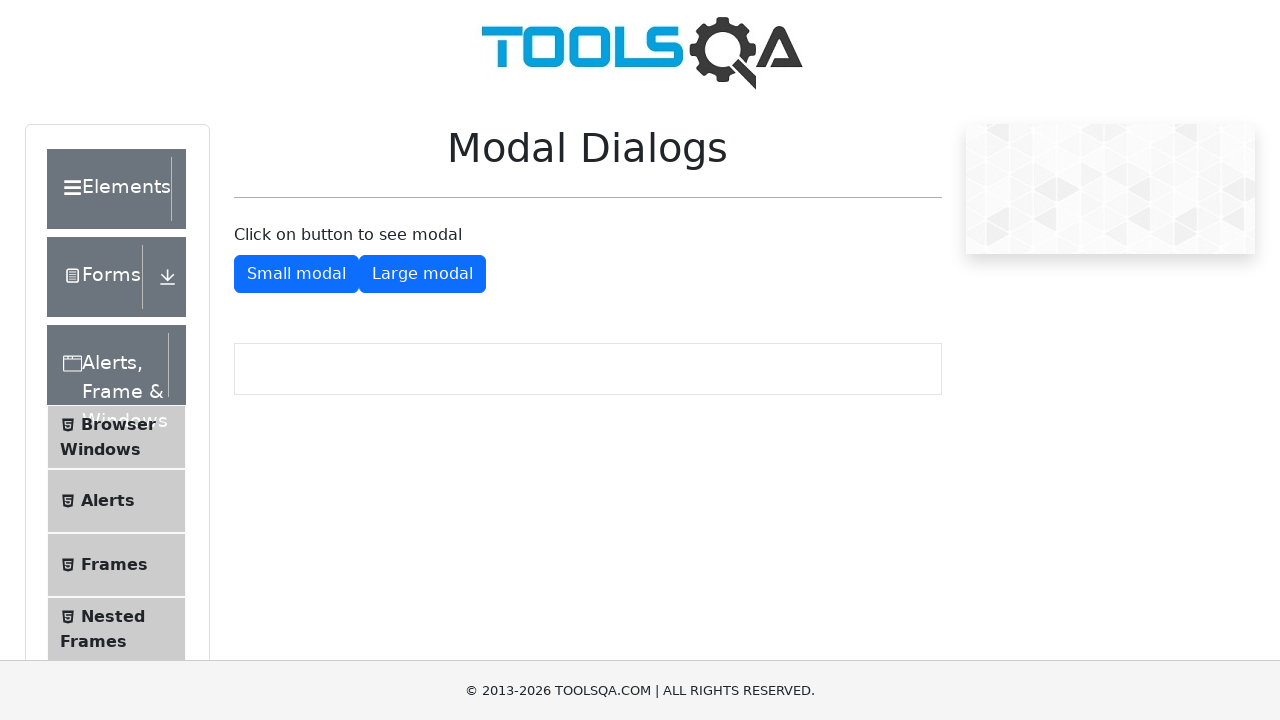

Clicked button to show small modal dialog at (296, 274) on #showSmallModal
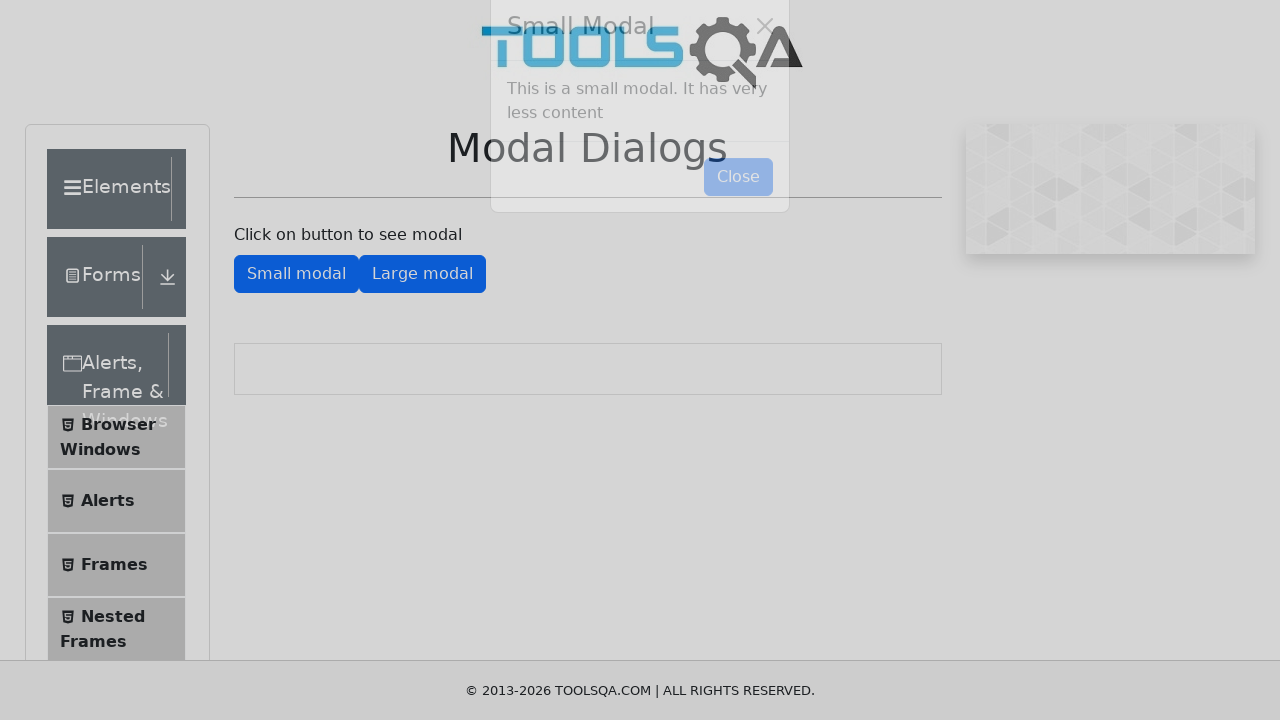

Small modal dialog became visible
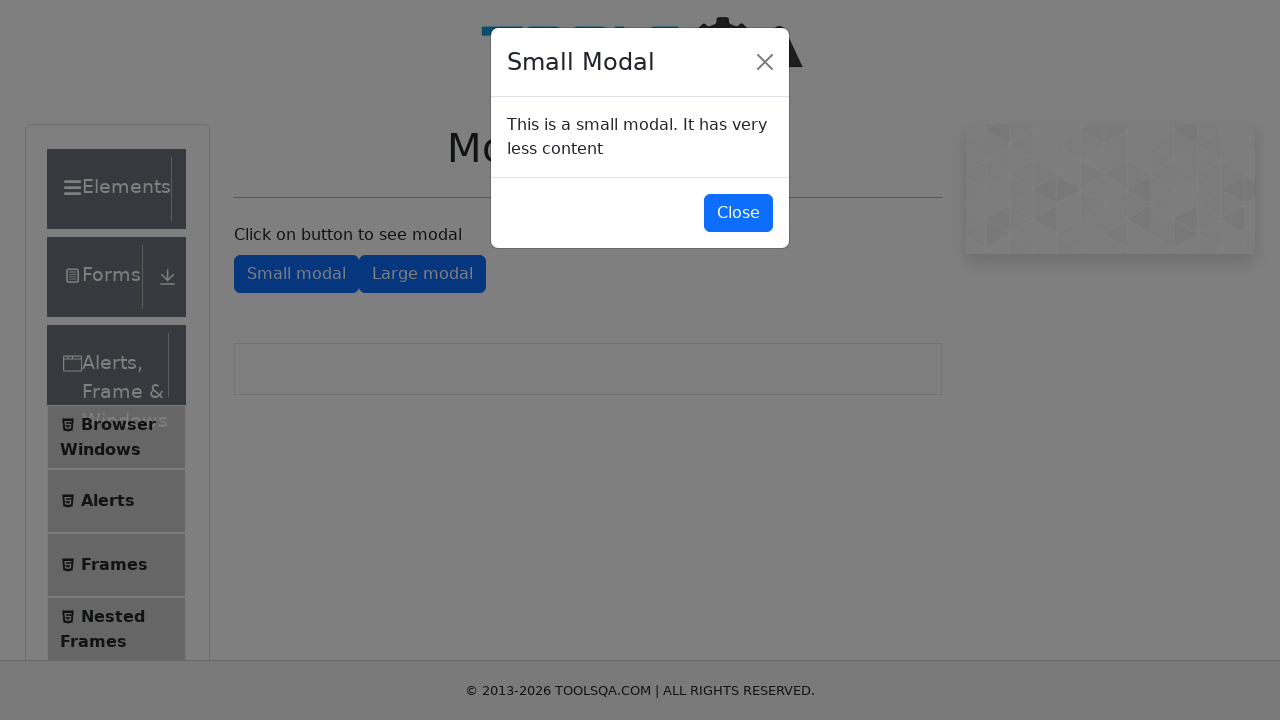

Verified modal title element is present
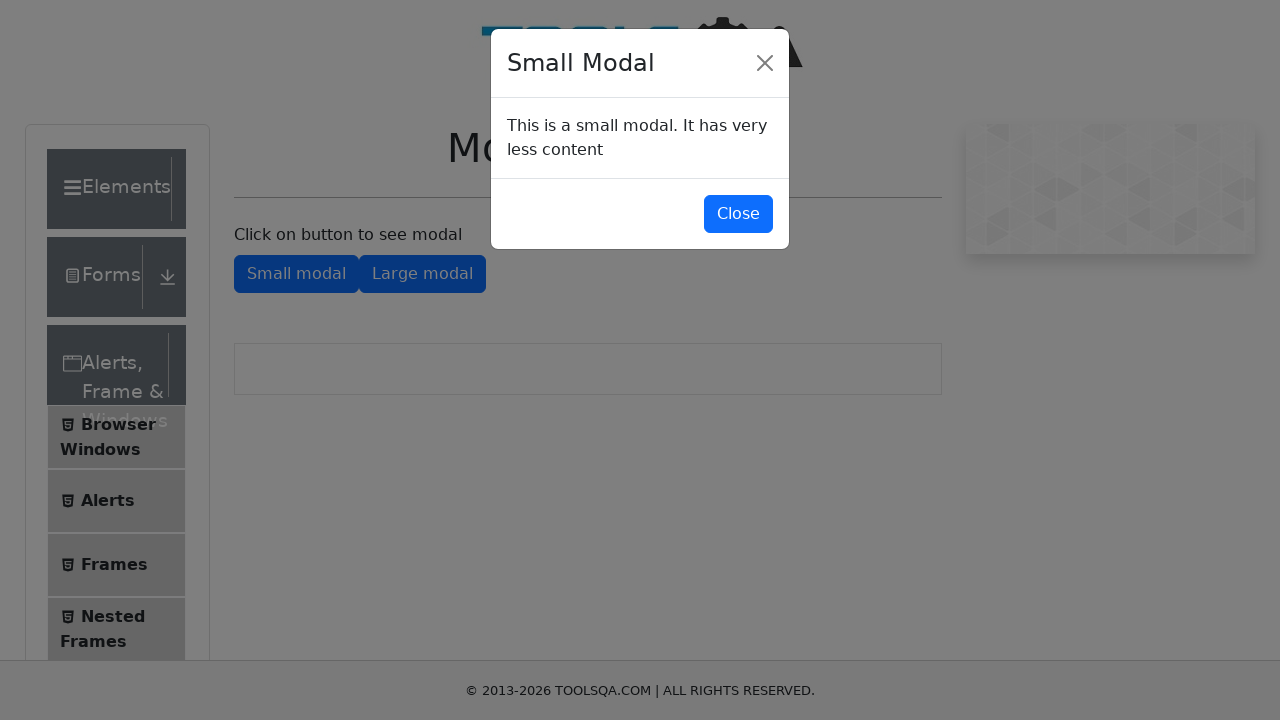

Clicked close button to dismiss modal at (738, 214) on #closeSmallModal
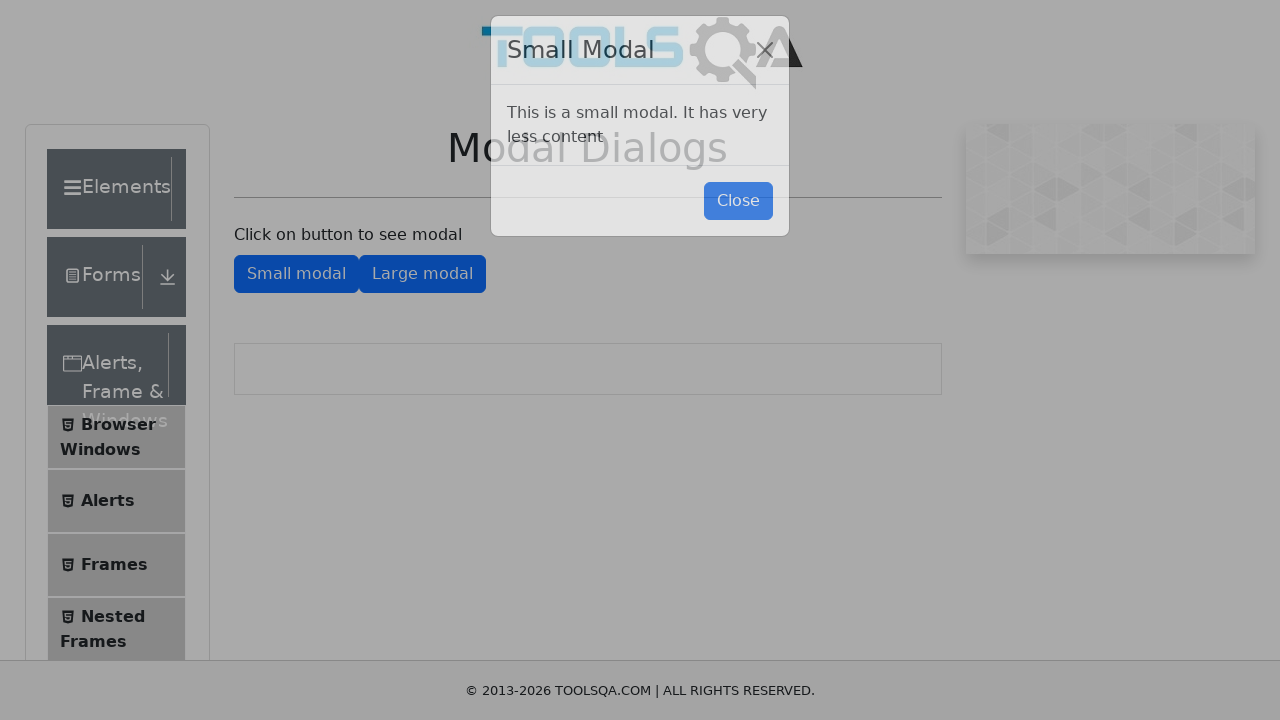

Small modal dialog was successfully closed and hidden
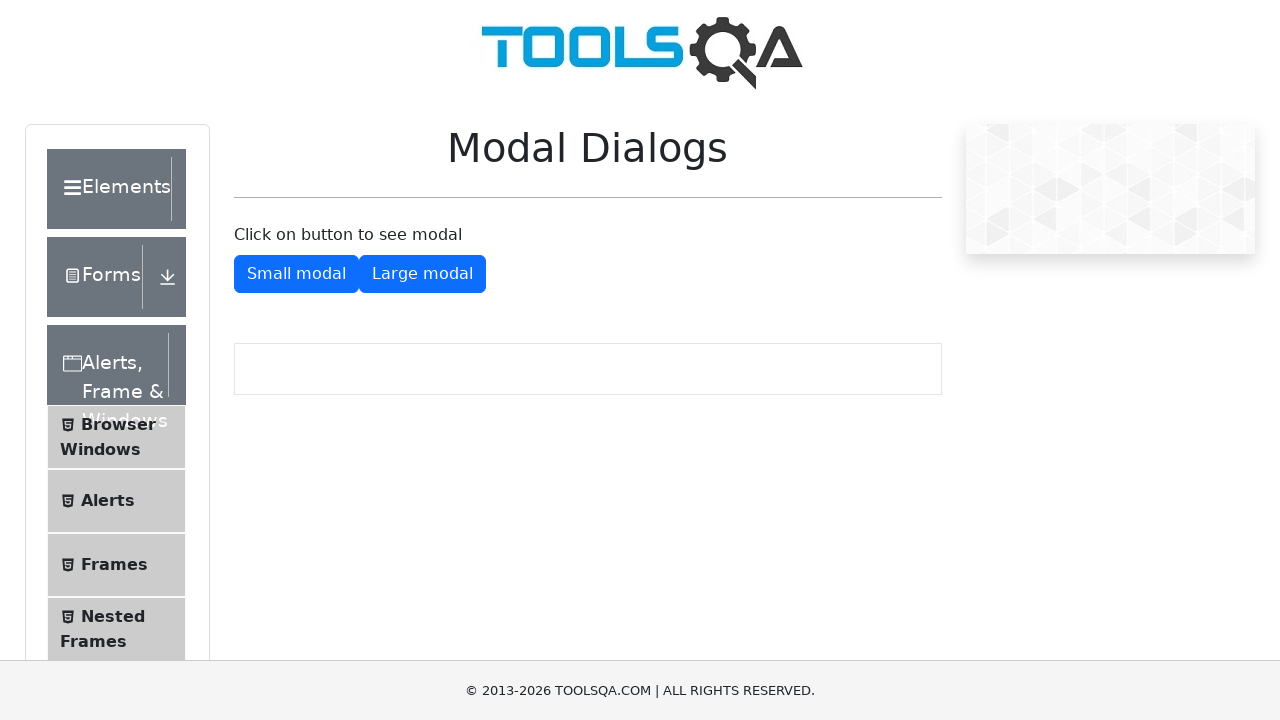

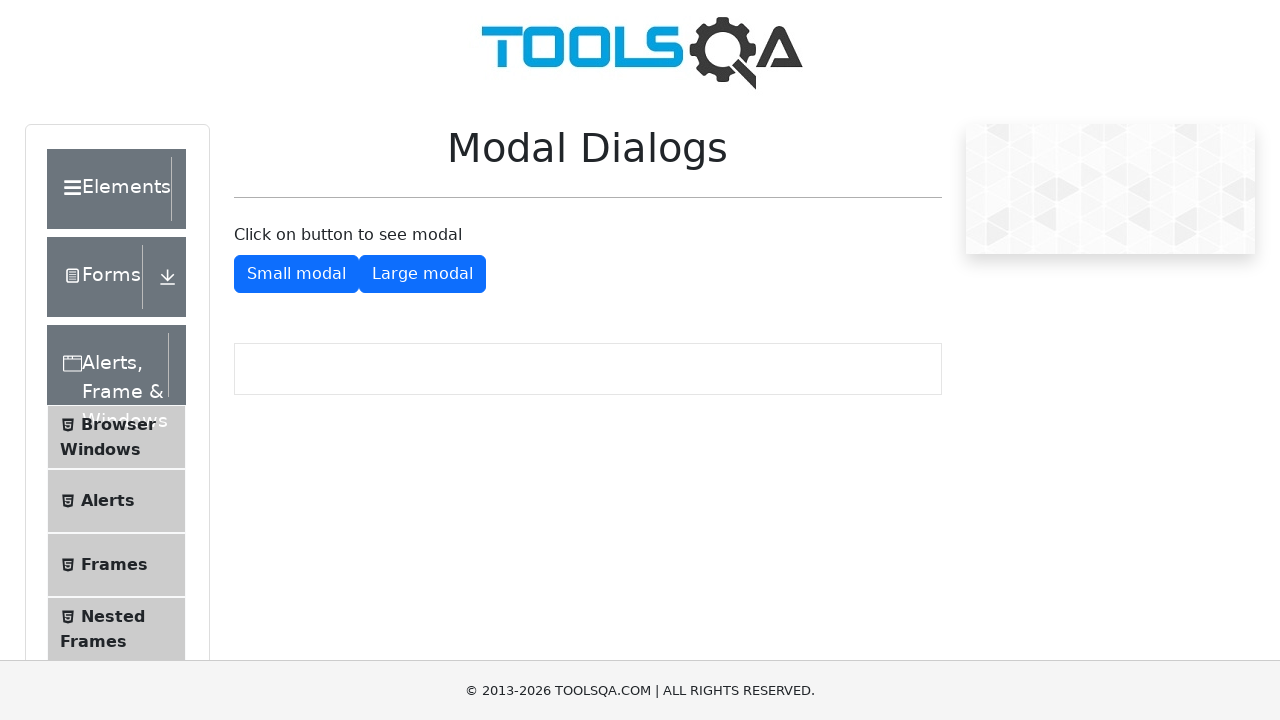